Tests browser navigation methods by navigating to a URL, then using refresh, back, and forward browser controls

Starting URL: https://www.selenium.dev/

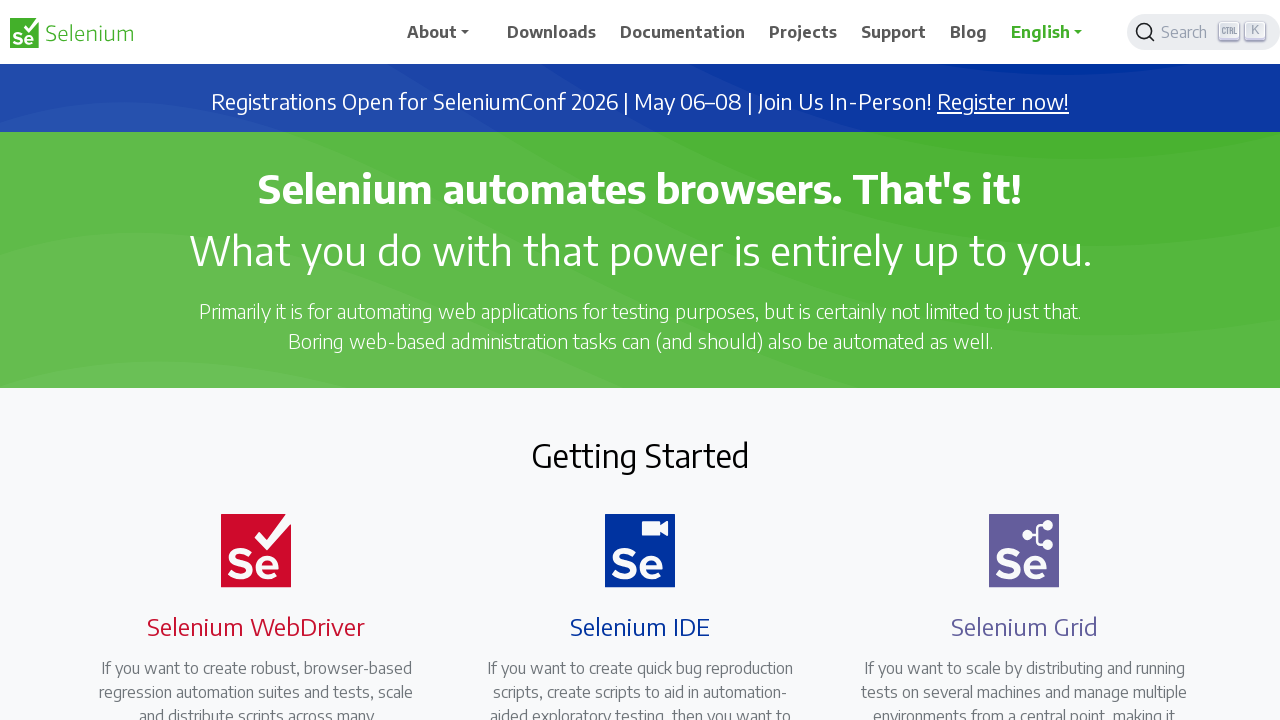

Reloaded the current page
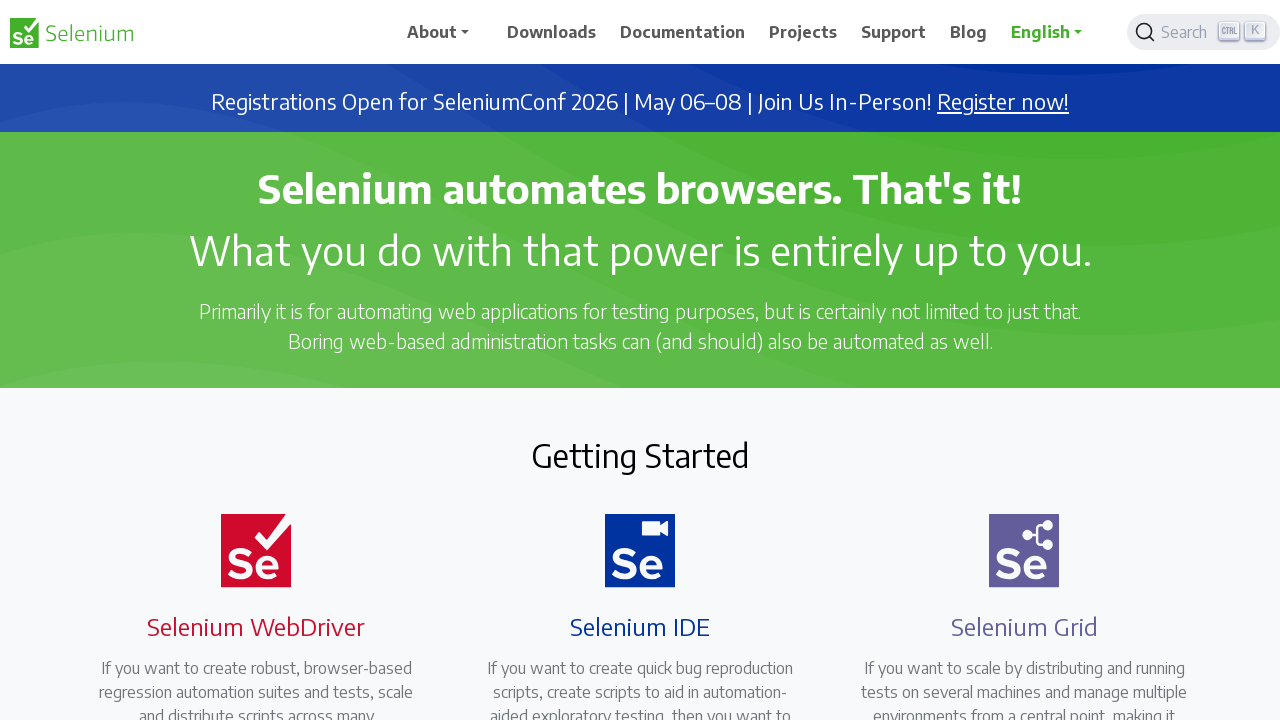

Navigated back in browser history
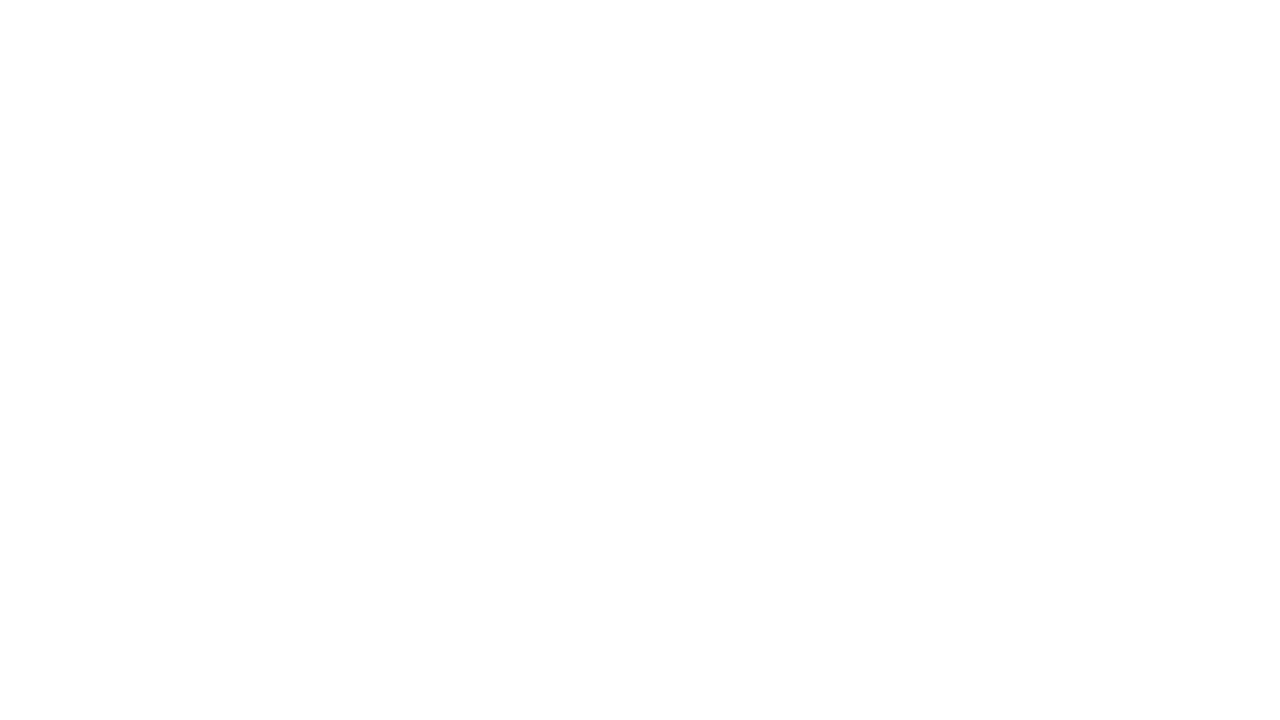

Navigated forward in browser history
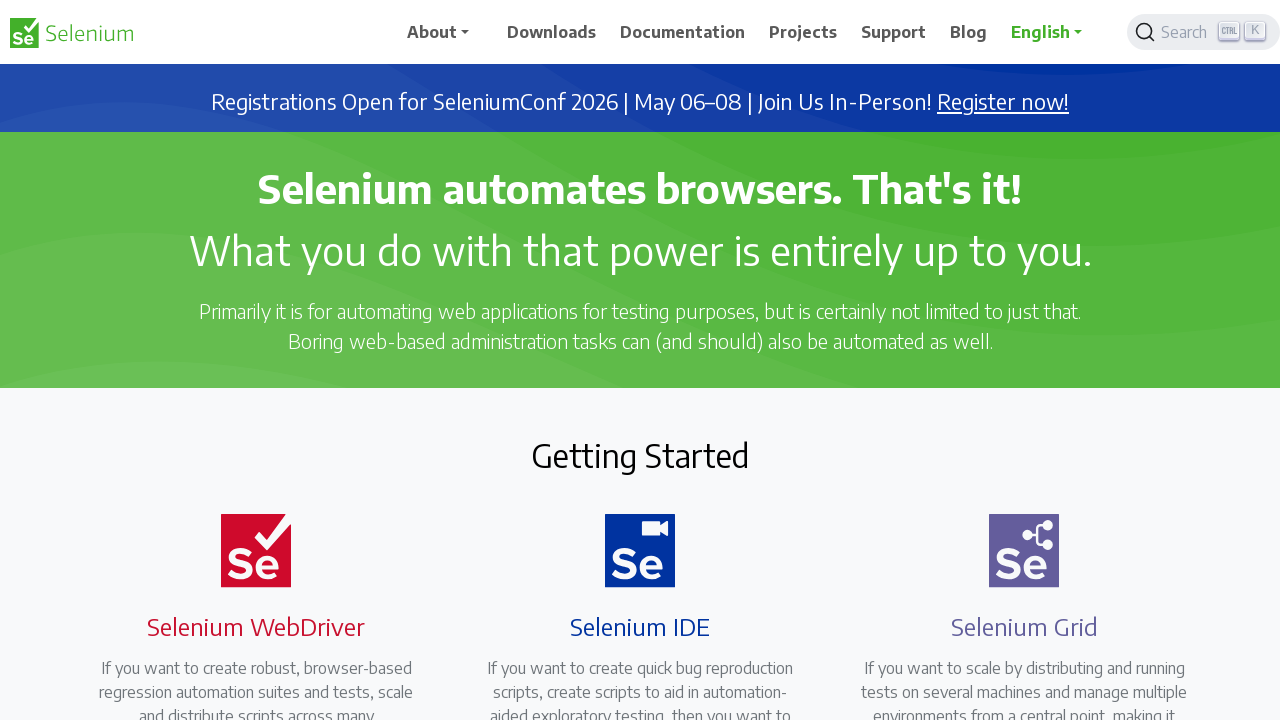

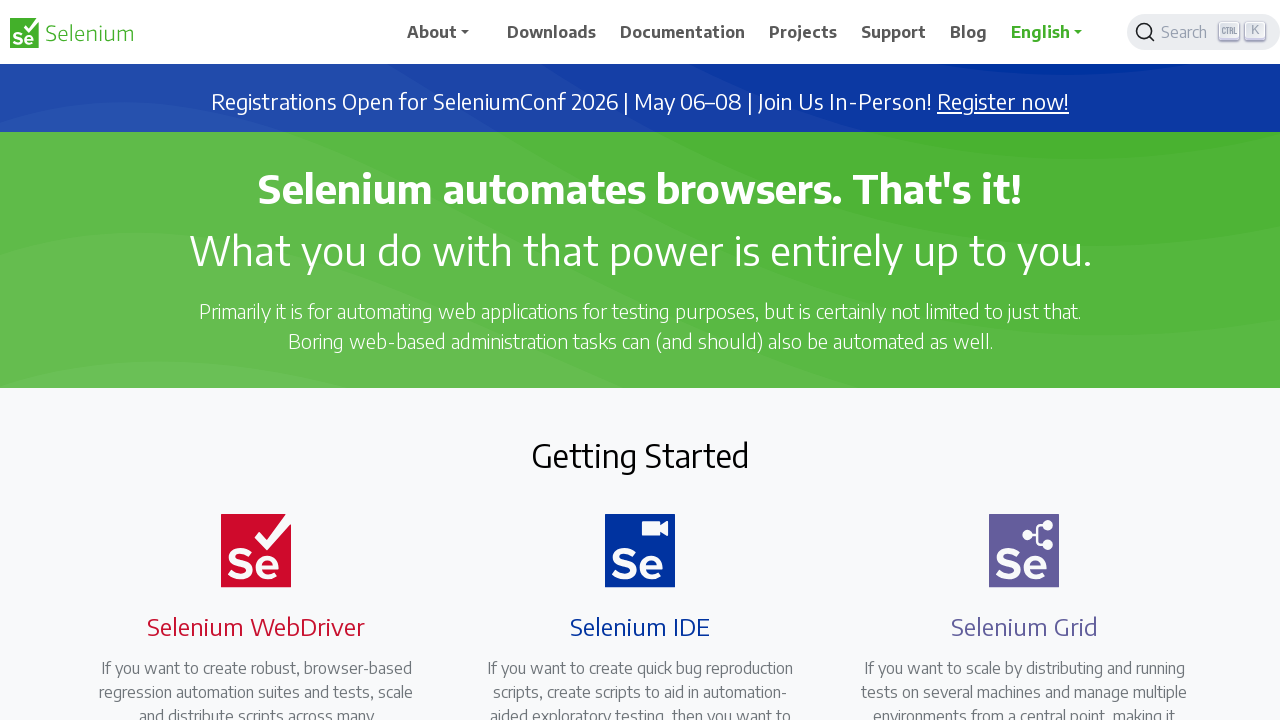